Tests JavaScript confirm box functionality by clicking Cancel on the confirm dialog and verifying the result

Starting URL: http://www.w3schools.com/js/tryit.asp?filename=tryjs_confirm

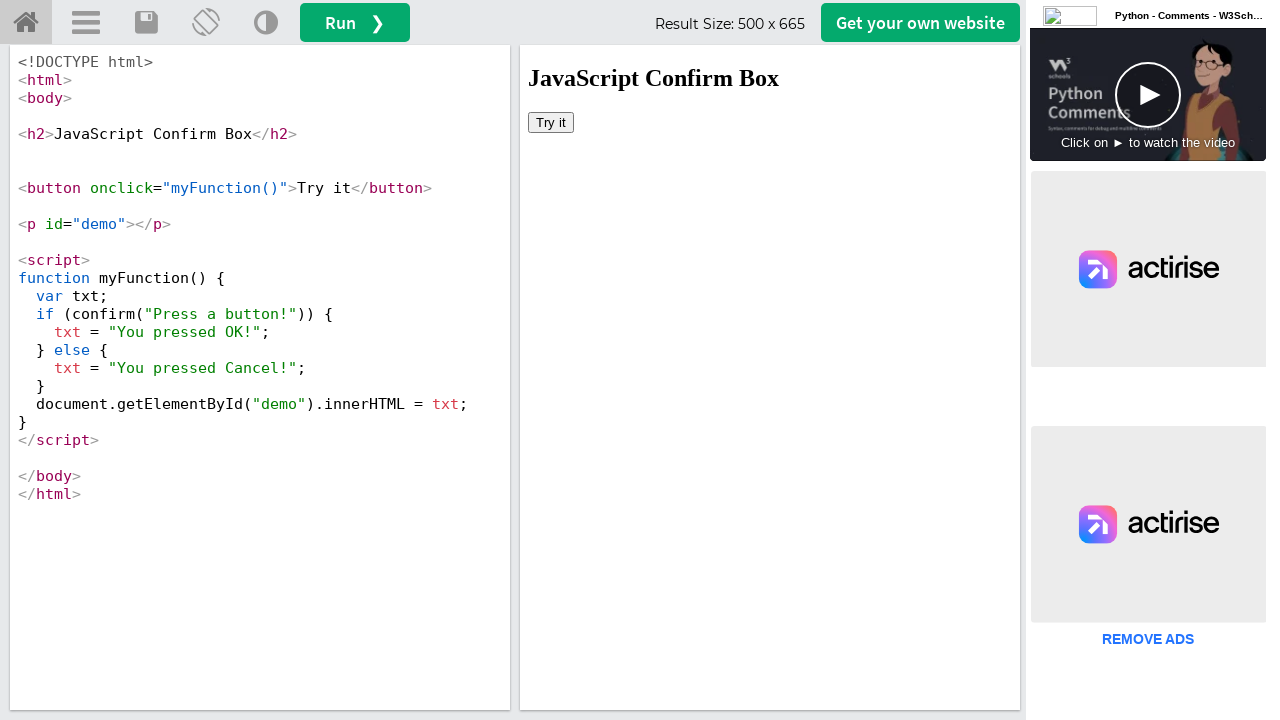

Set up dialog handler to dismiss confirm box
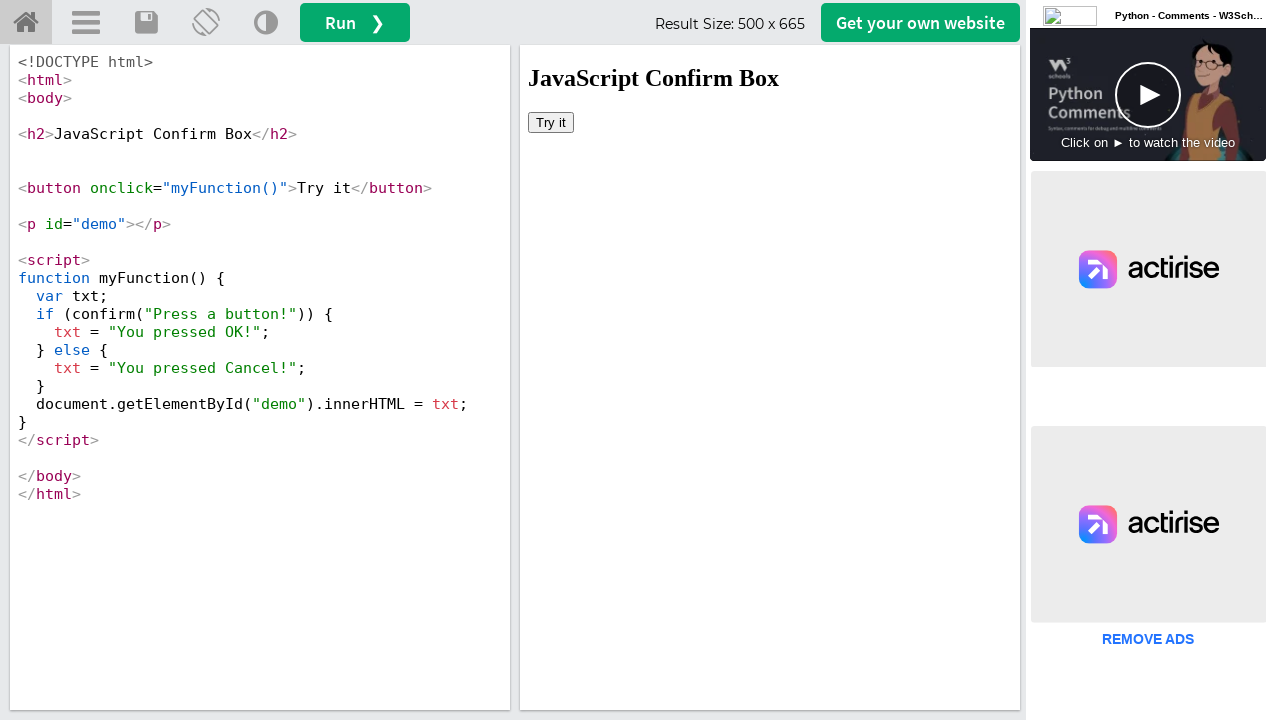

Clicked button to trigger confirm dialog at (551, 122) on #iframeResult >> internal:control=enter-frame >> button
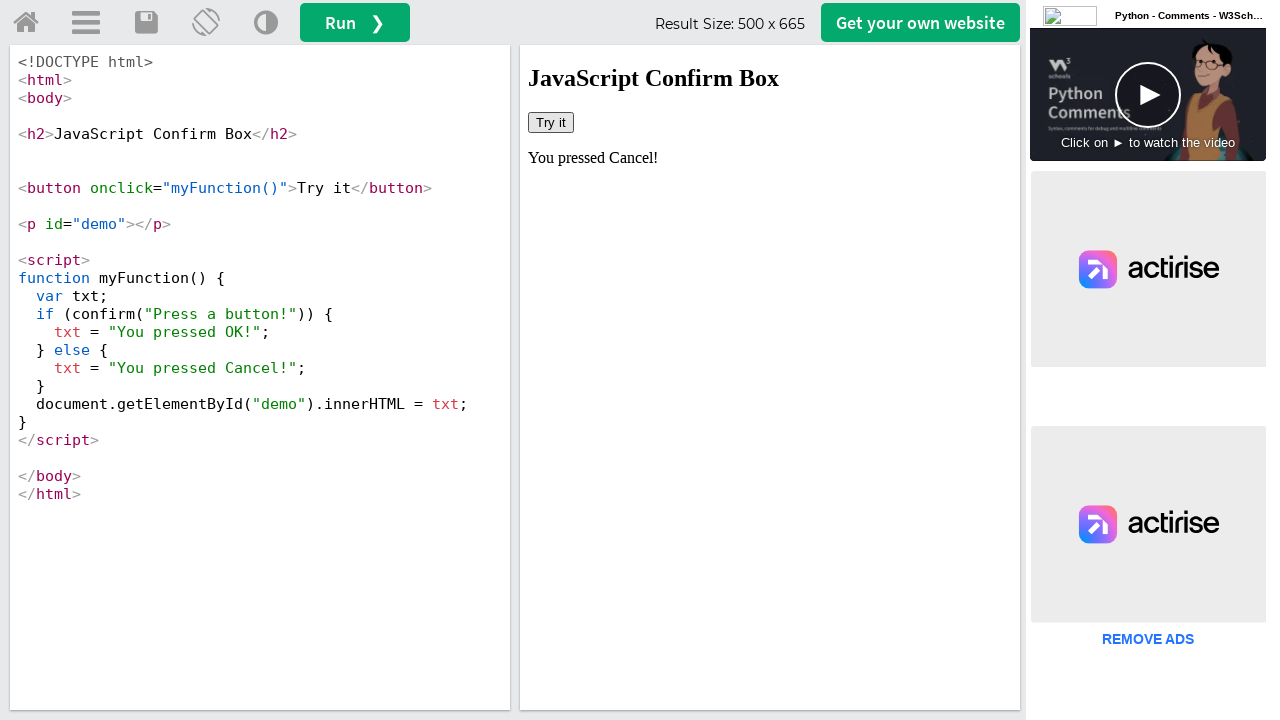

Result element loaded after dismissing confirm dialog
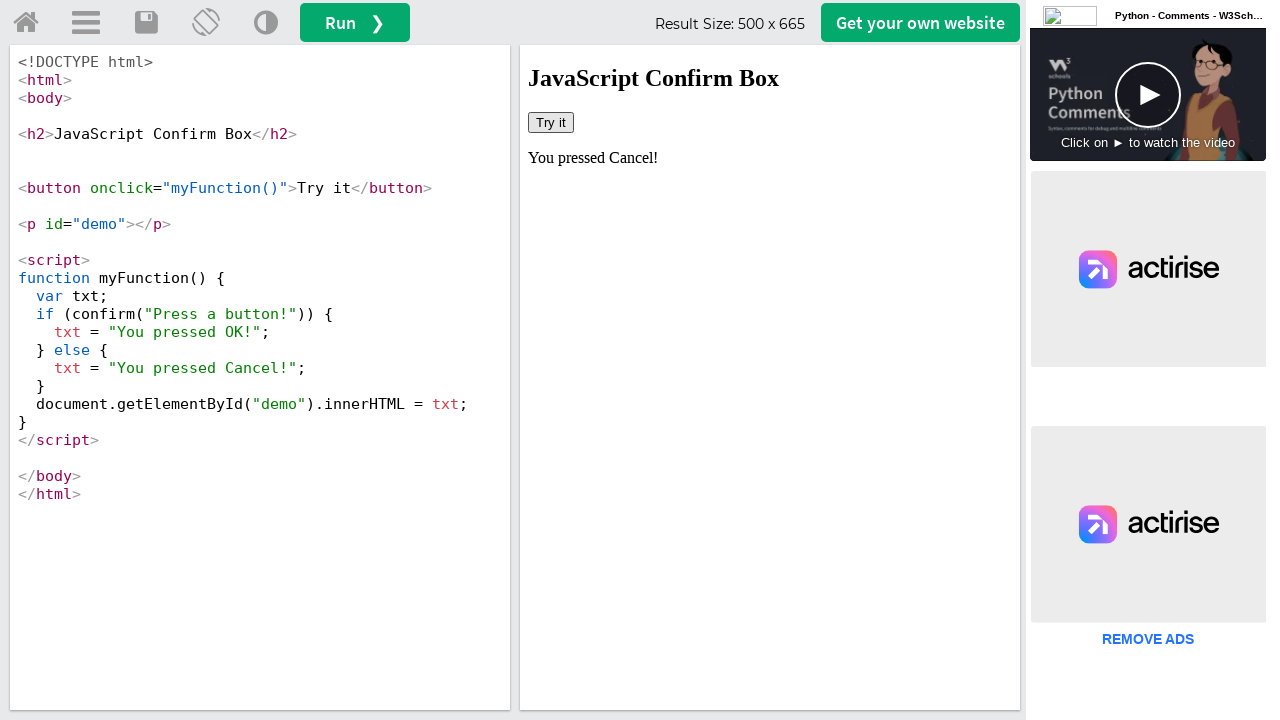

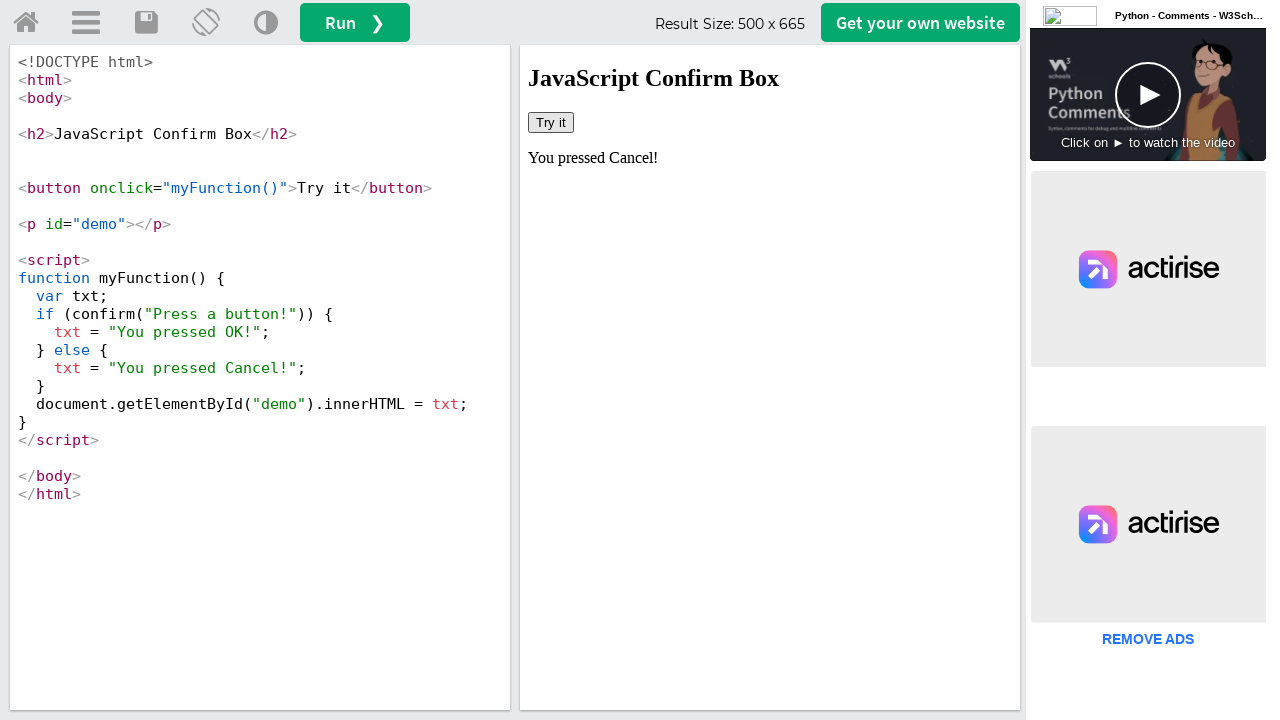